Tests autocomplete functionality by typing a partial country name and selecting "Poland" from the dropdown suggestions

Starting URL: https://rahulshettyacademy.com/AutomationPractice/

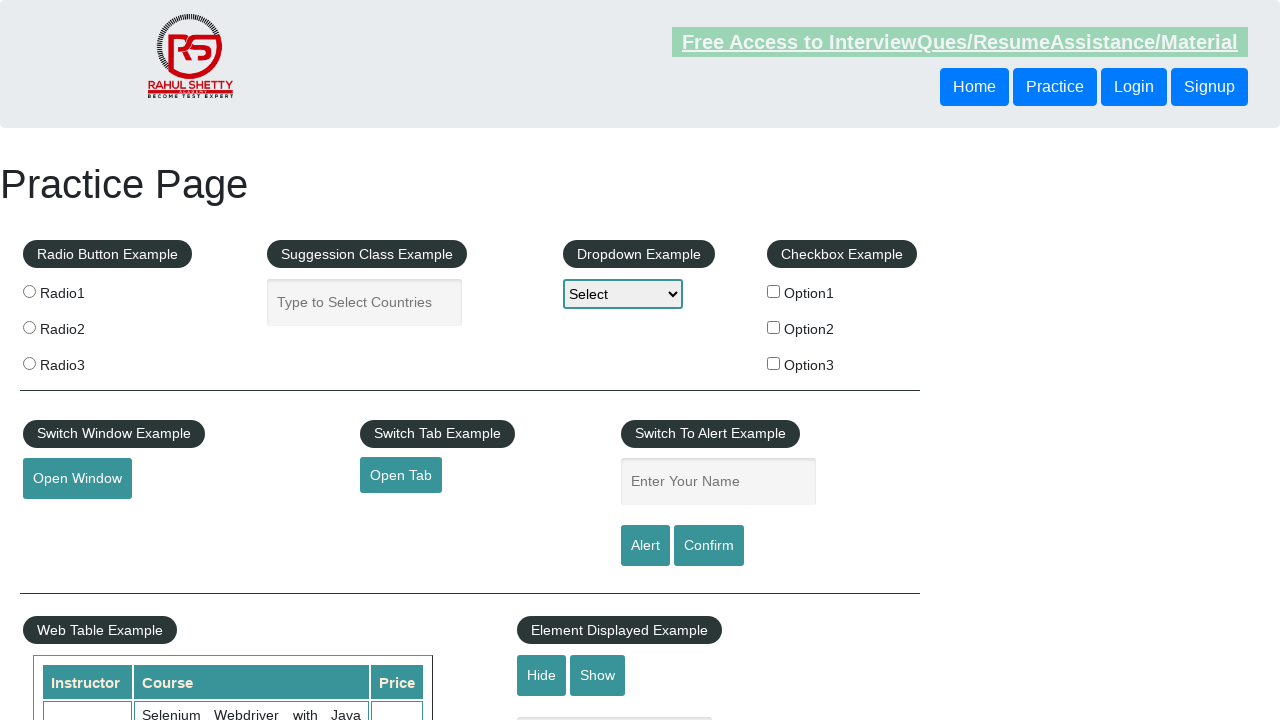

Typed 'Po' in autocomplete field to trigger suggestions on #autocomplete
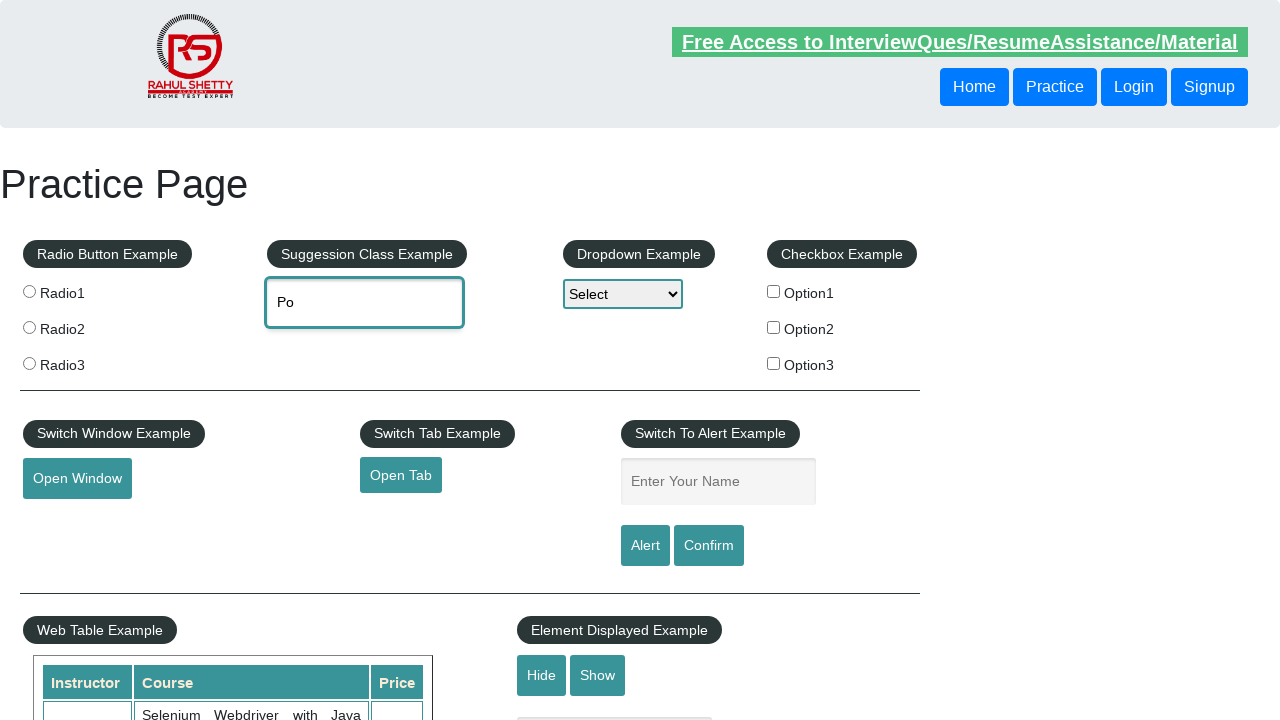

Autocomplete dropdown suggestions appeared
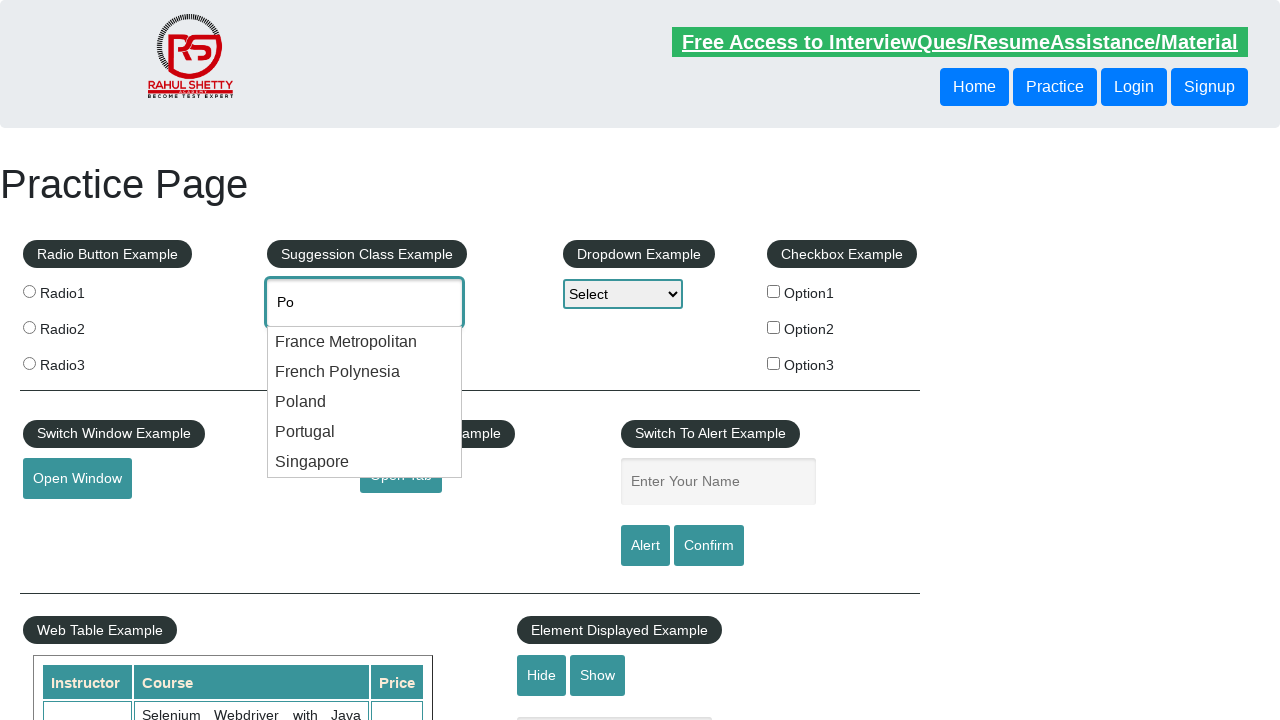

Selected 'Poland' from autocomplete dropdown at (365, 402) on .ui-menu-item:has-text('Poland')
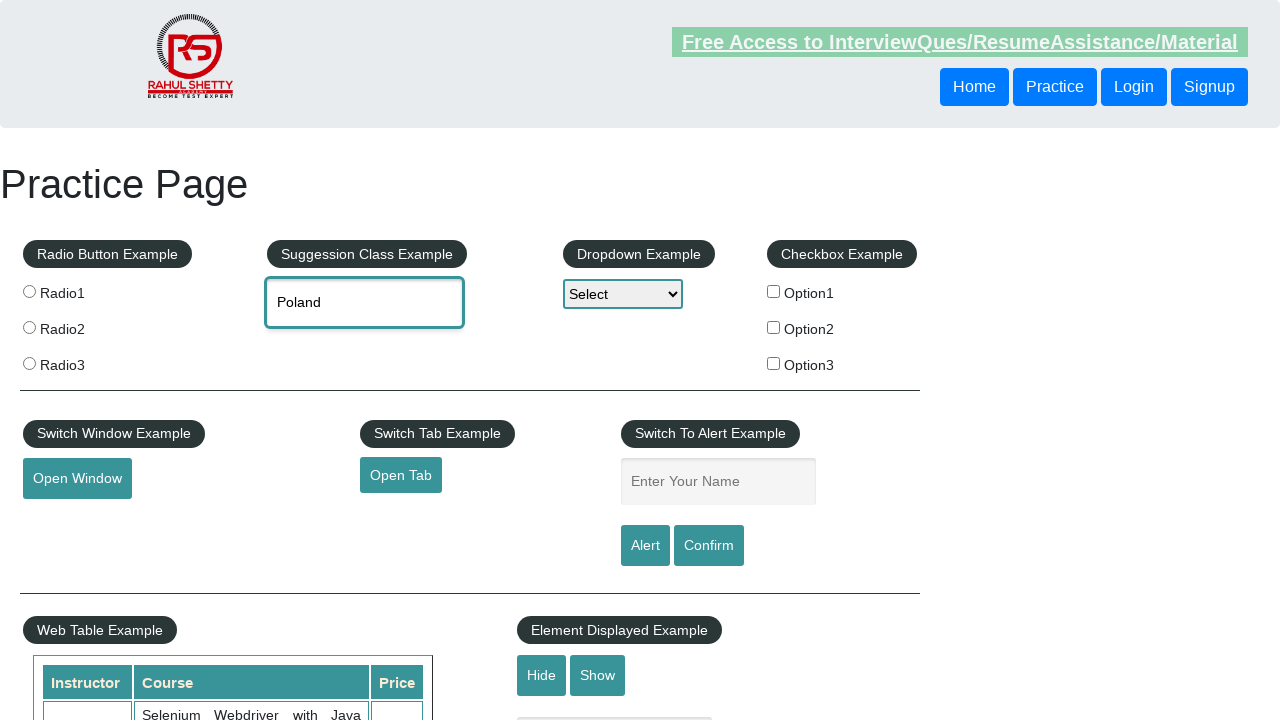

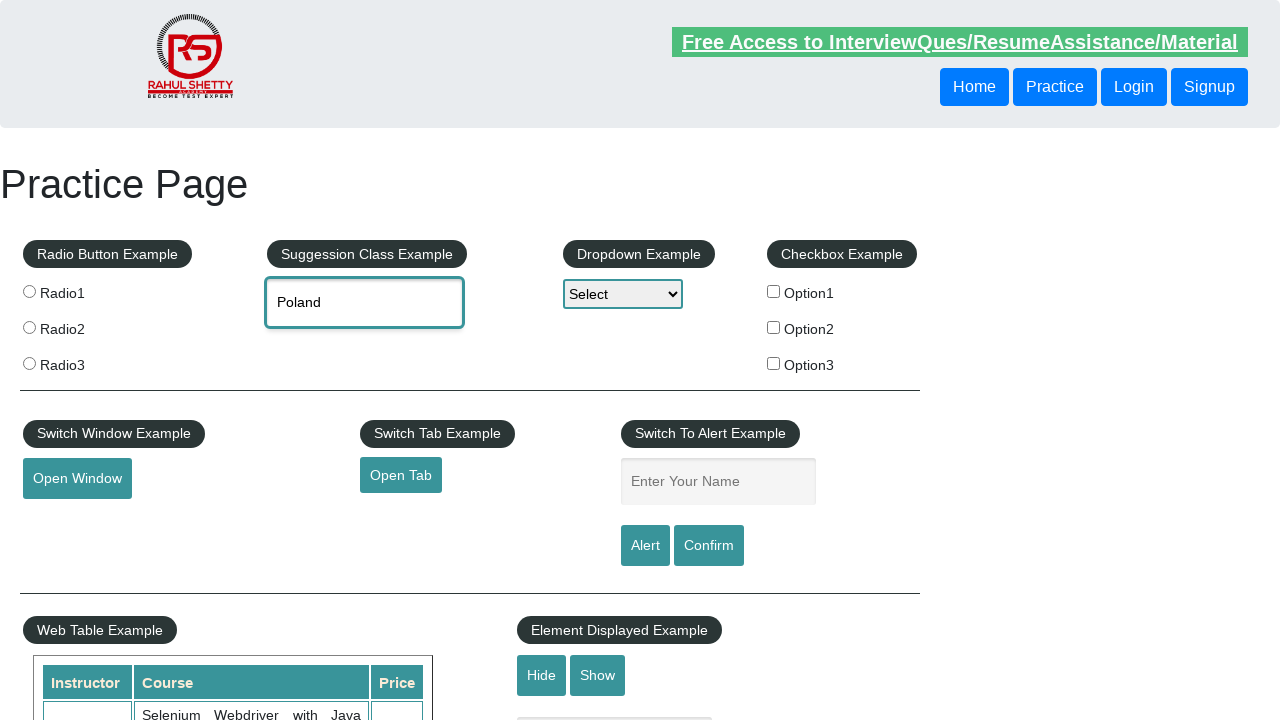